Tests a CPF (Brazilian tax ID) input field with masking functionality by entering a CPF number and verifying the value is correctly stored in the field

Starting URL: http://www.geradorcpf.com/mascara-cpf-com-jquery.htm

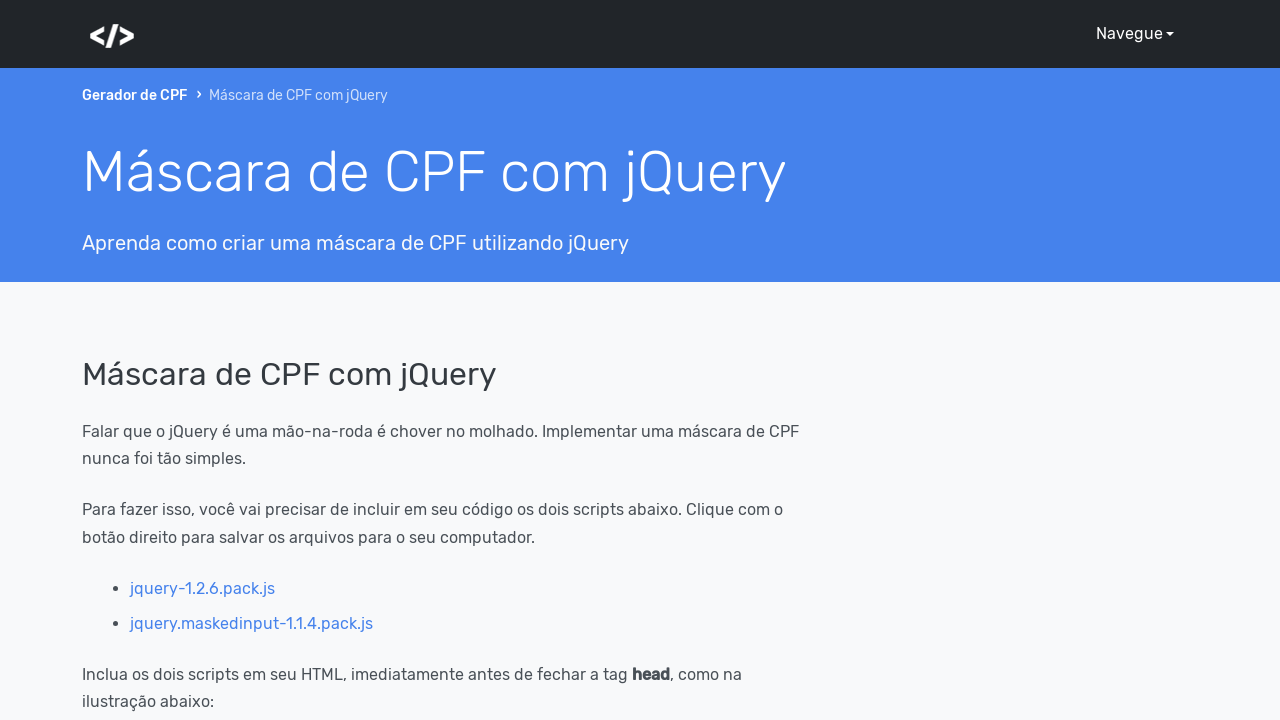

CPF input field became visible
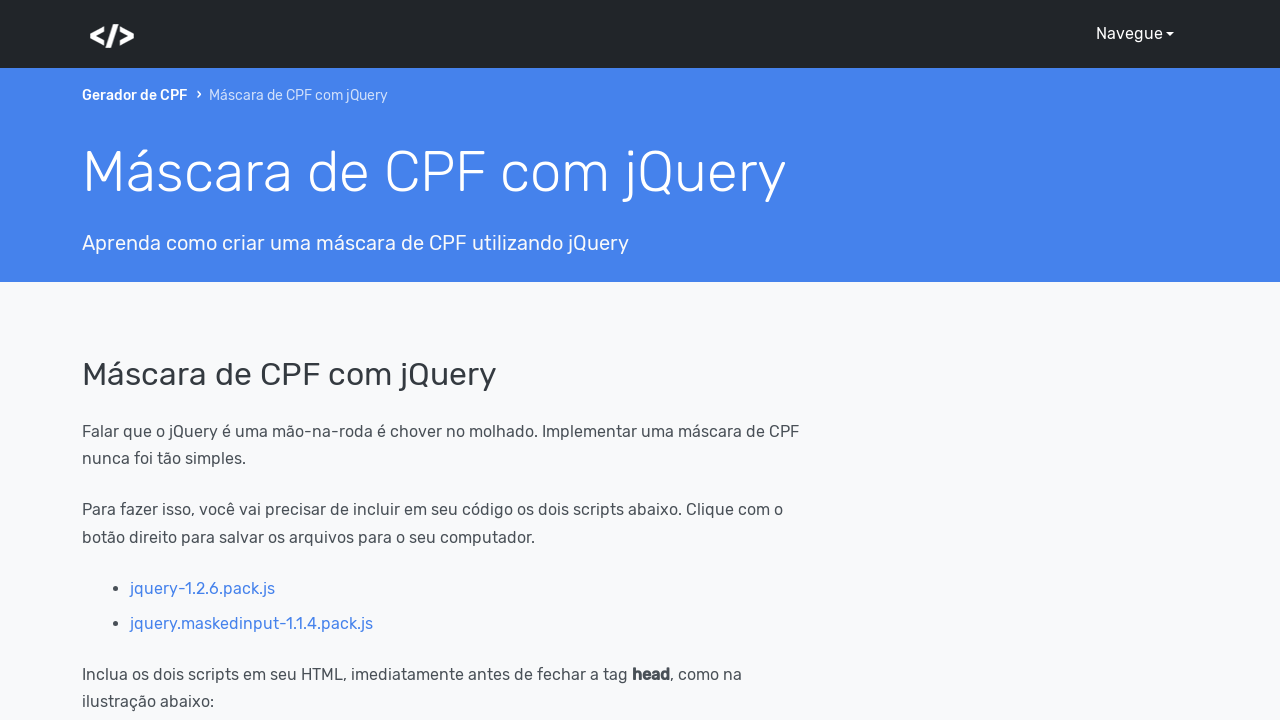

Entered CPF number '52540430066' into the masked input field on input#cpf
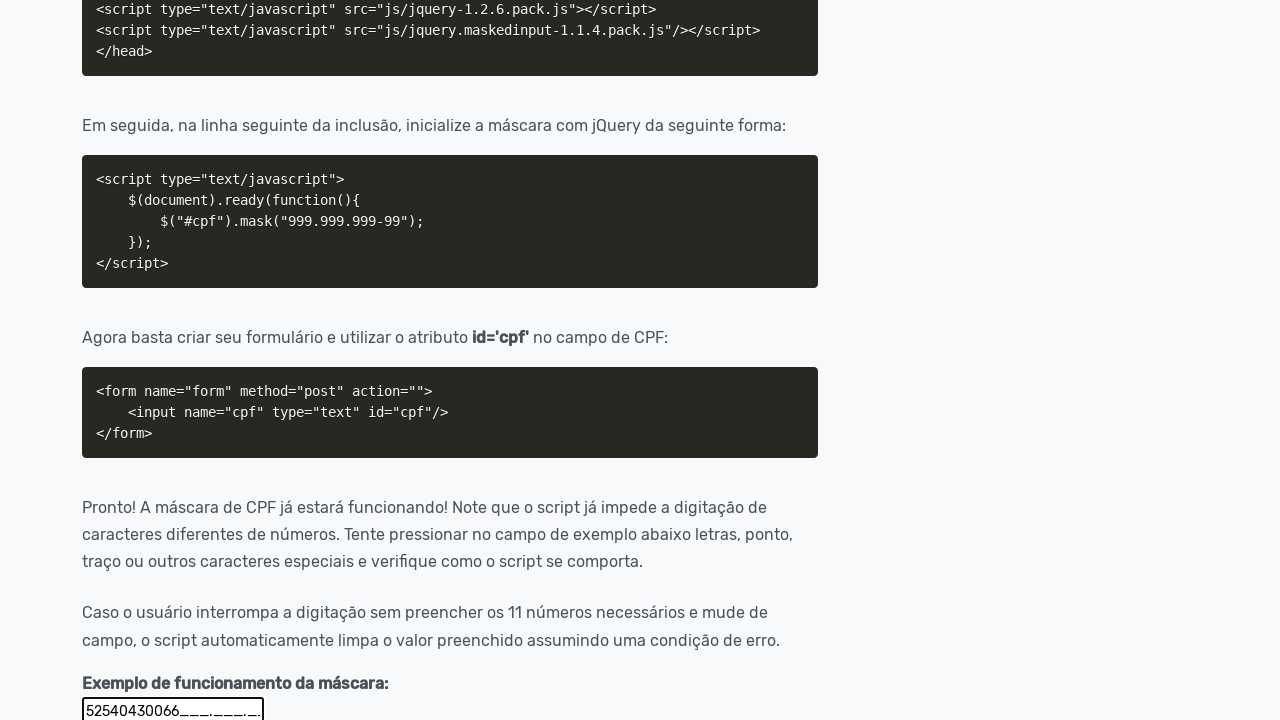

Waited 500ms for masking to be applied
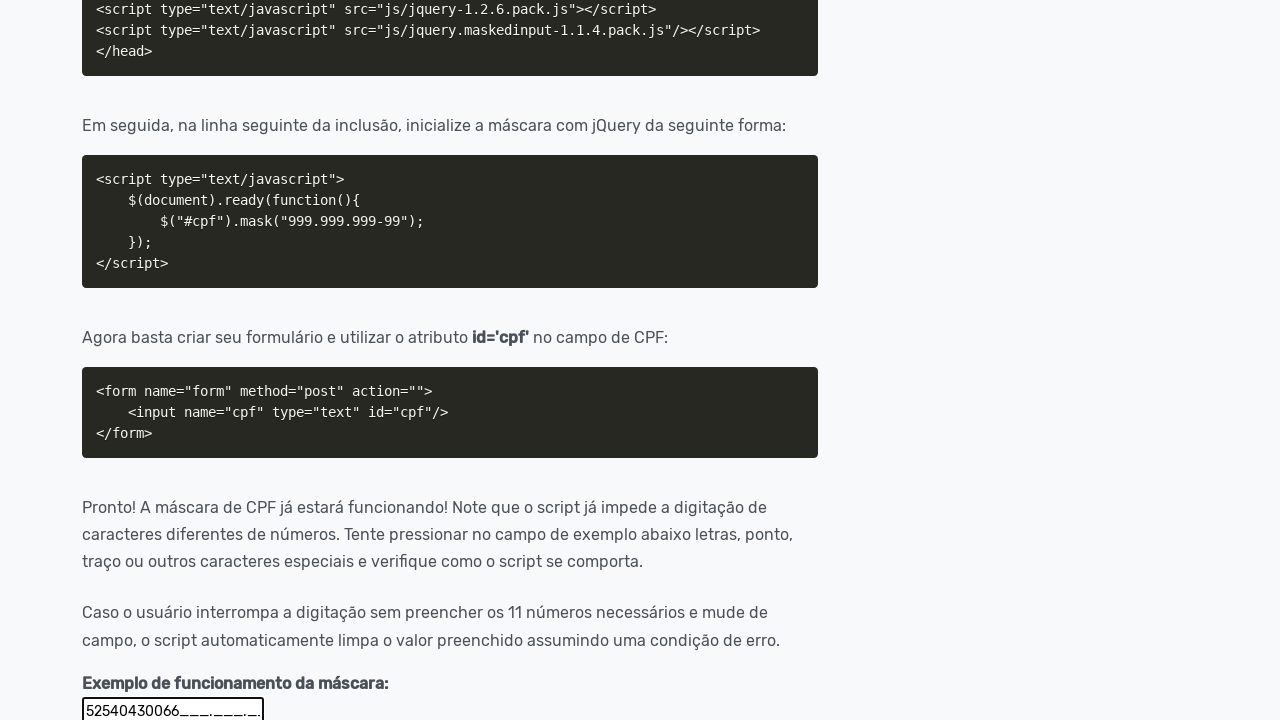

Retrieved CPF input field value
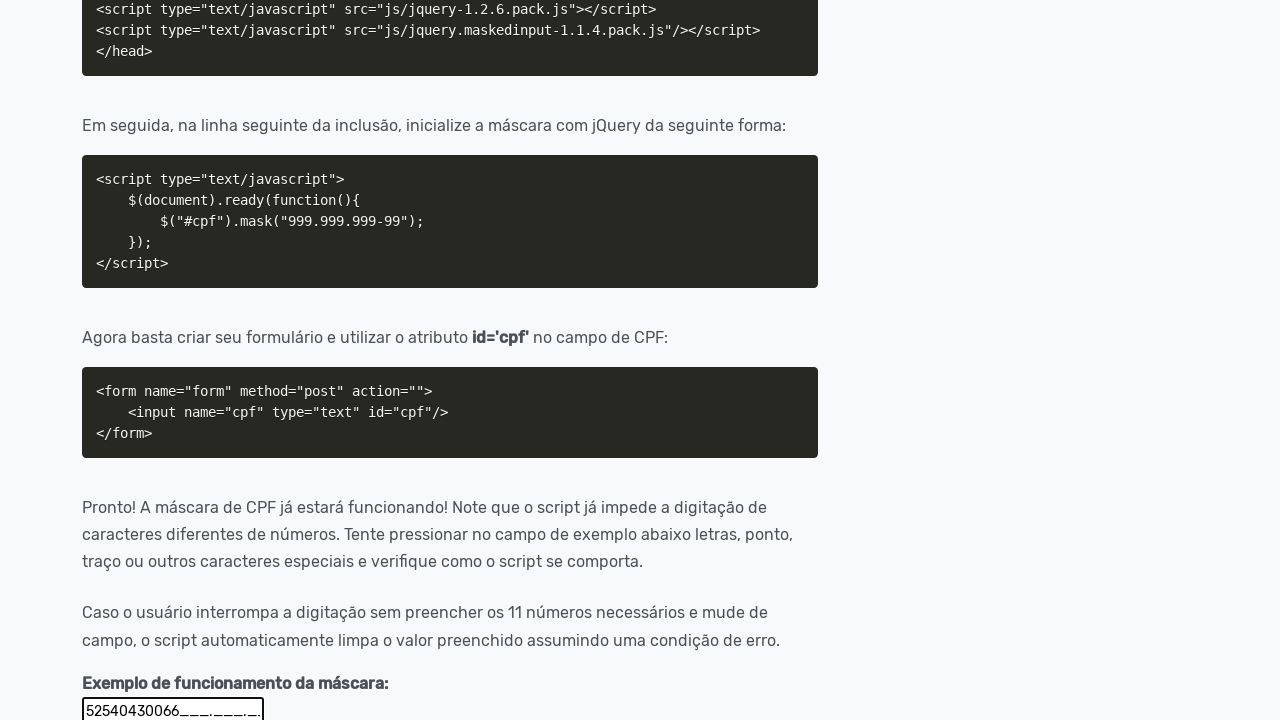

Verified CPF value is correctly stored in field with masking applied
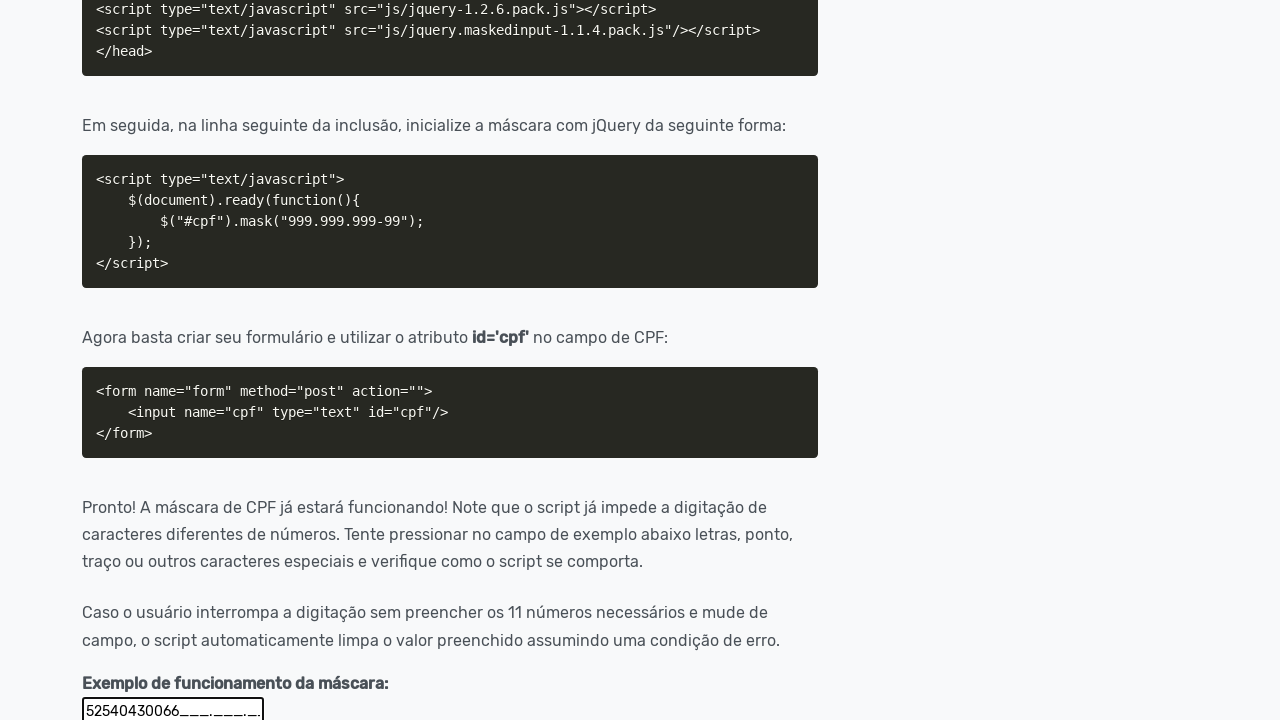

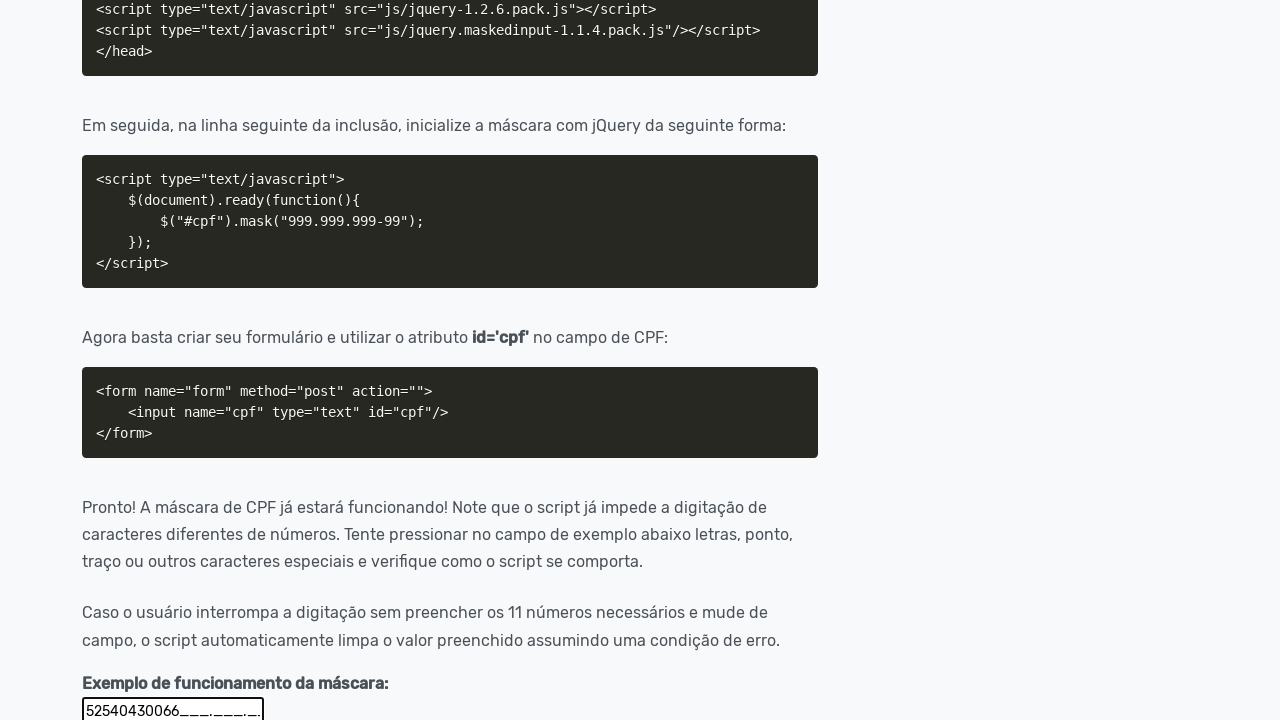